Tests jQuery UI datepicker by clicking through the calendar interface to select a specific date

Starting URL: https://jqueryui.com/datepicker/

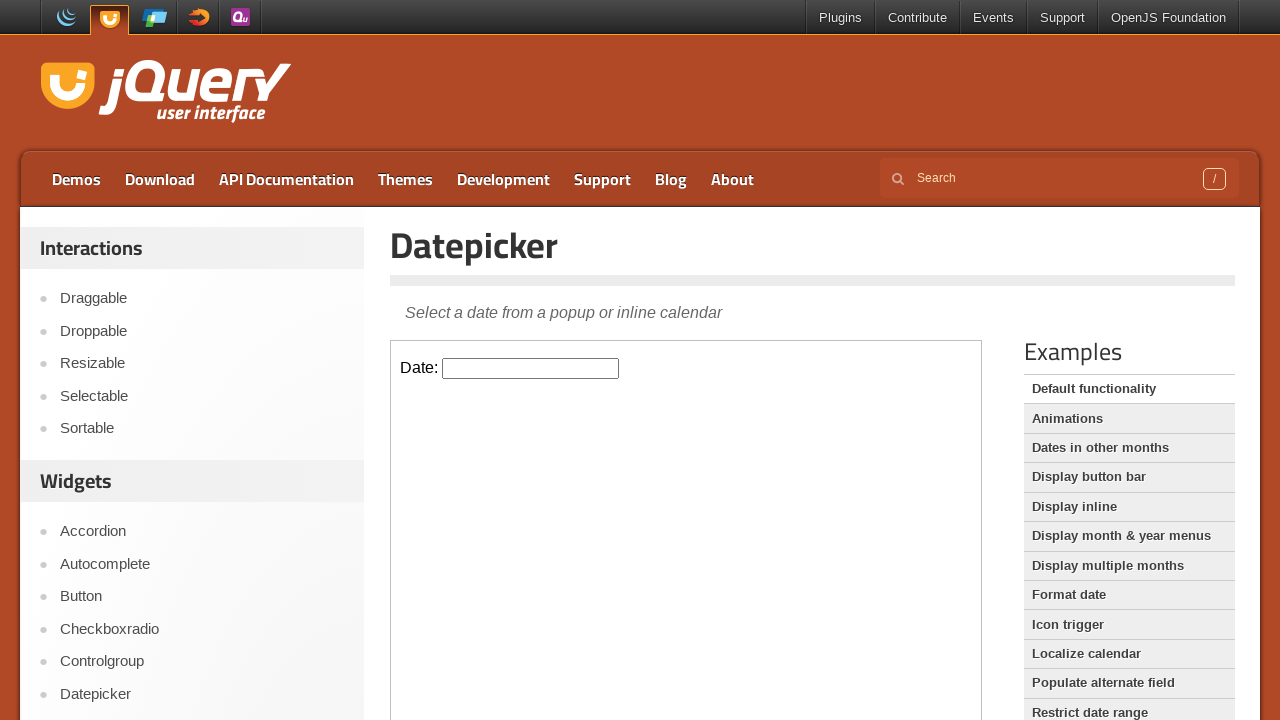

Located the iframe containing the datepicker
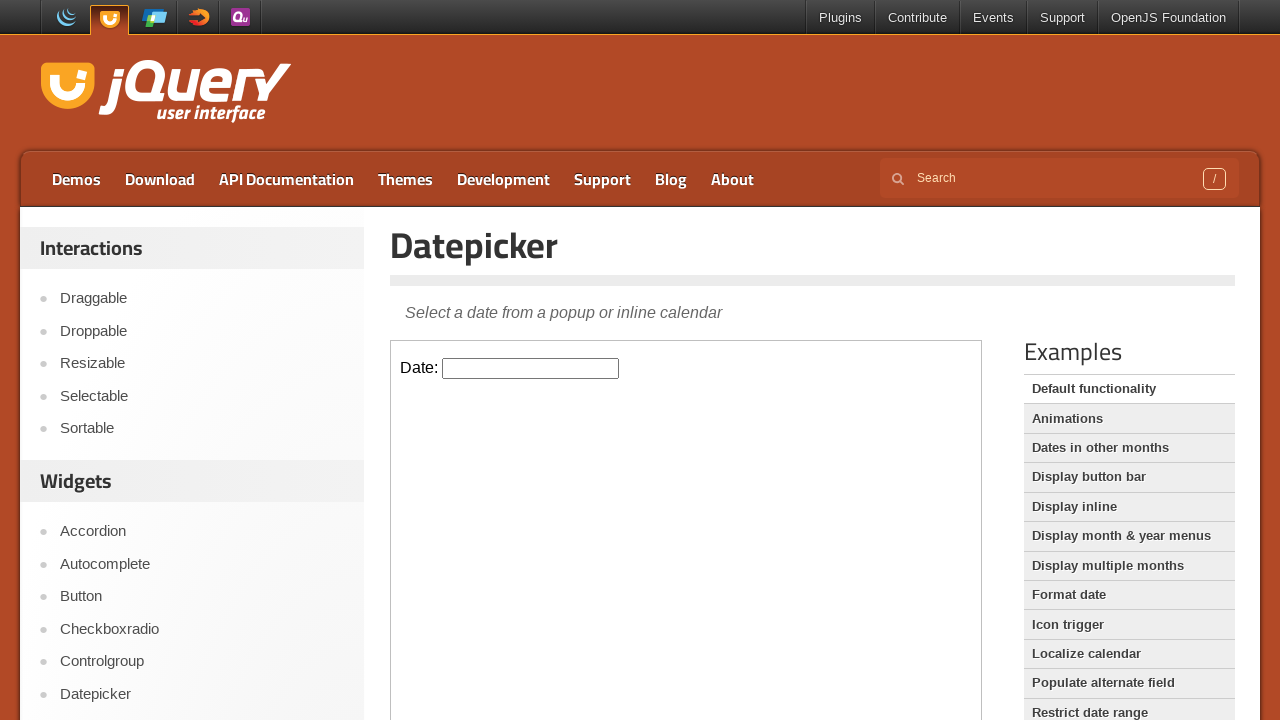

Clicked on the datepicker input to open the calendar at (531, 368) on iframe >> nth=0 >> internal:control=enter-frame >> #datepicker
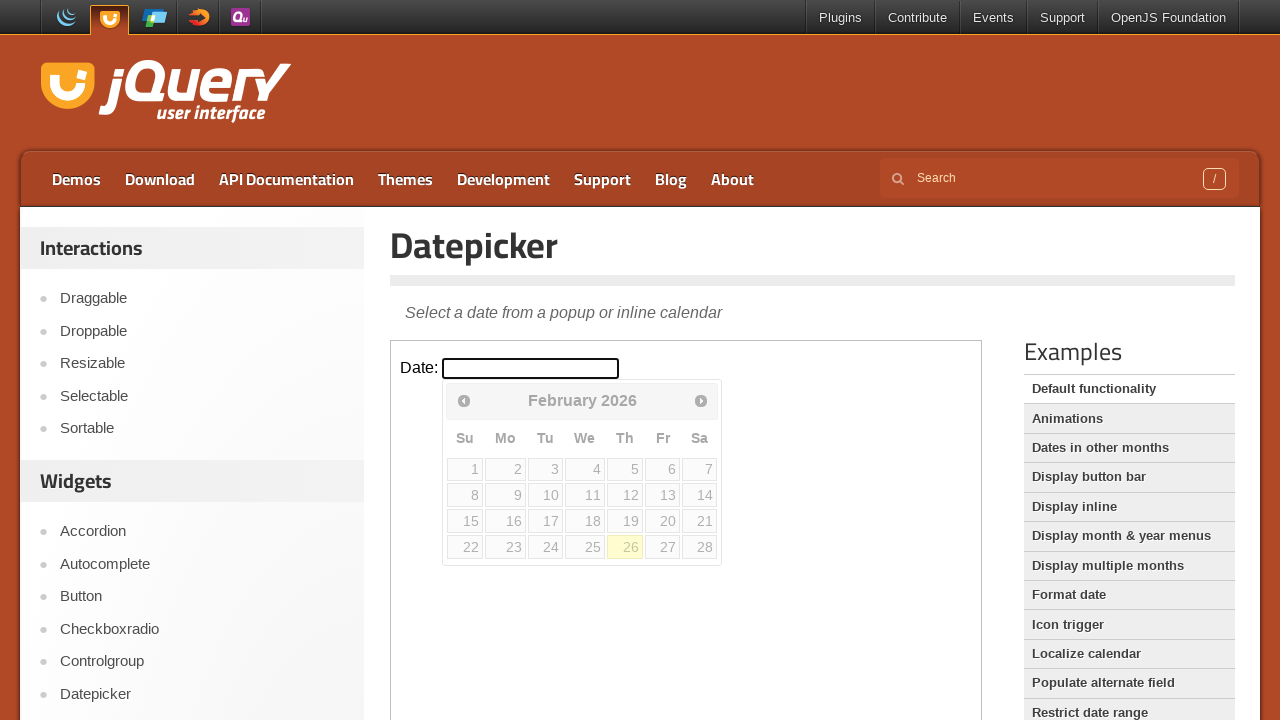

Clicked next month button (currently at February 2026) at (701, 400) on iframe >> nth=0 >> internal:control=enter-frame >> xpath=//*[@id='ui-datepicker-
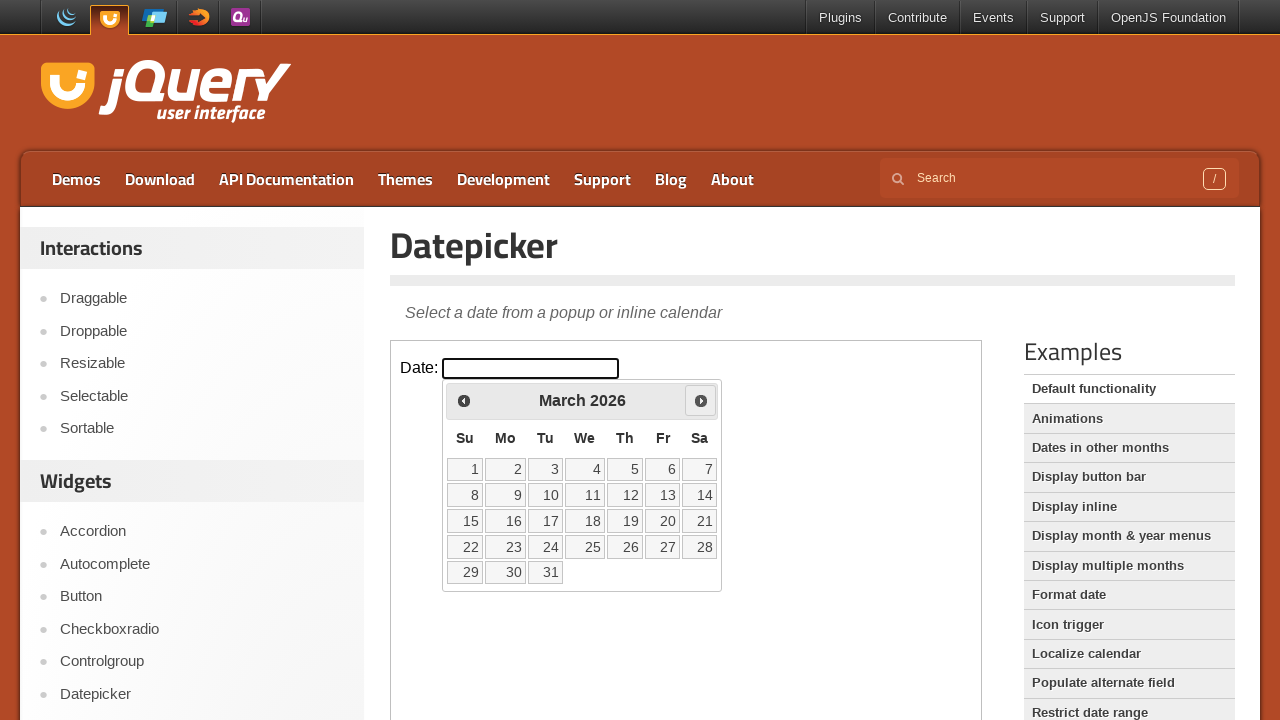

Clicked next month button (currently at March 2026) at (701, 400) on iframe >> nth=0 >> internal:control=enter-frame >> xpath=//*[@id='ui-datepicker-
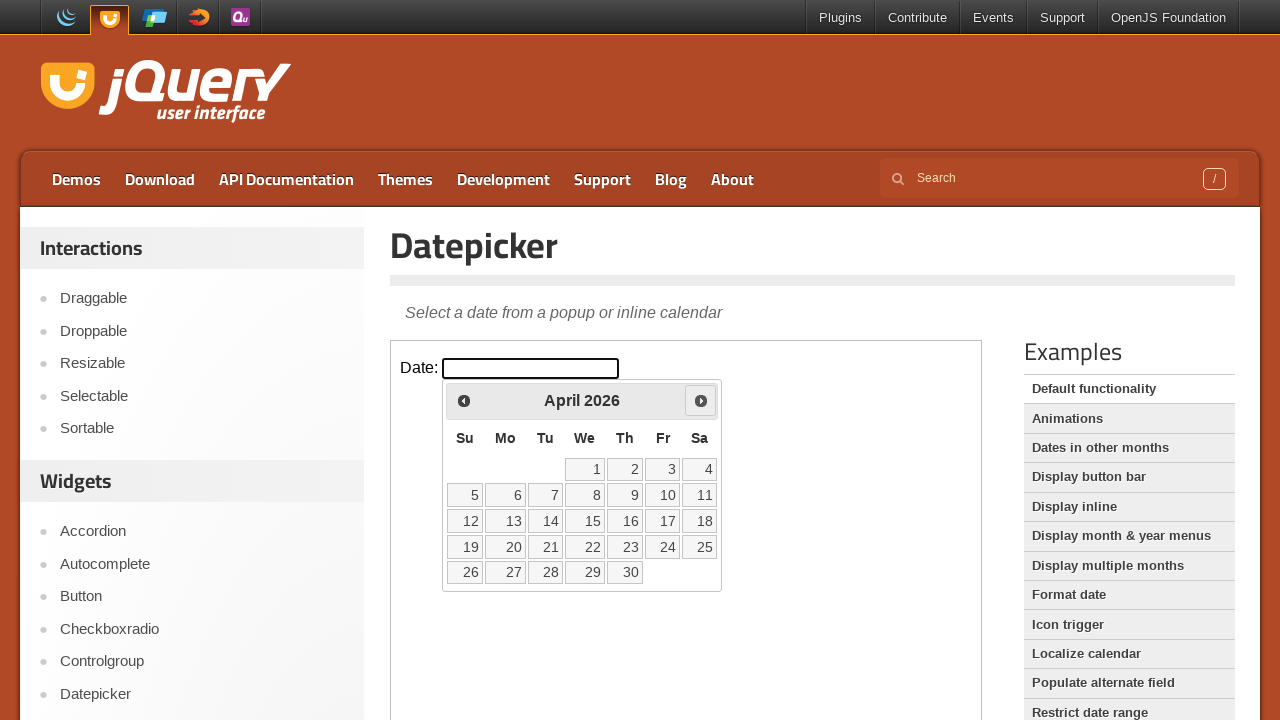

Clicked next month button (currently at April 2026) at (701, 400) on iframe >> nth=0 >> internal:control=enter-frame >> xpath=//*[@id='ui-datepicker-
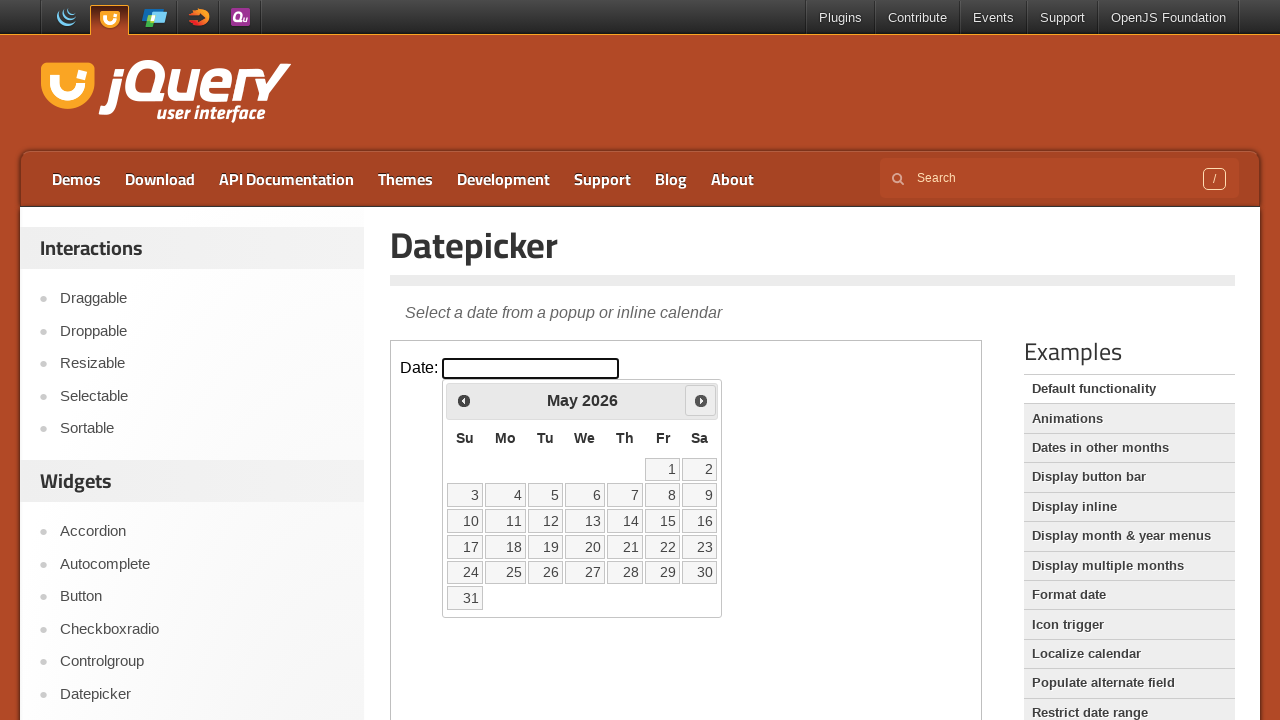

Reached target month (May) and year (2026)
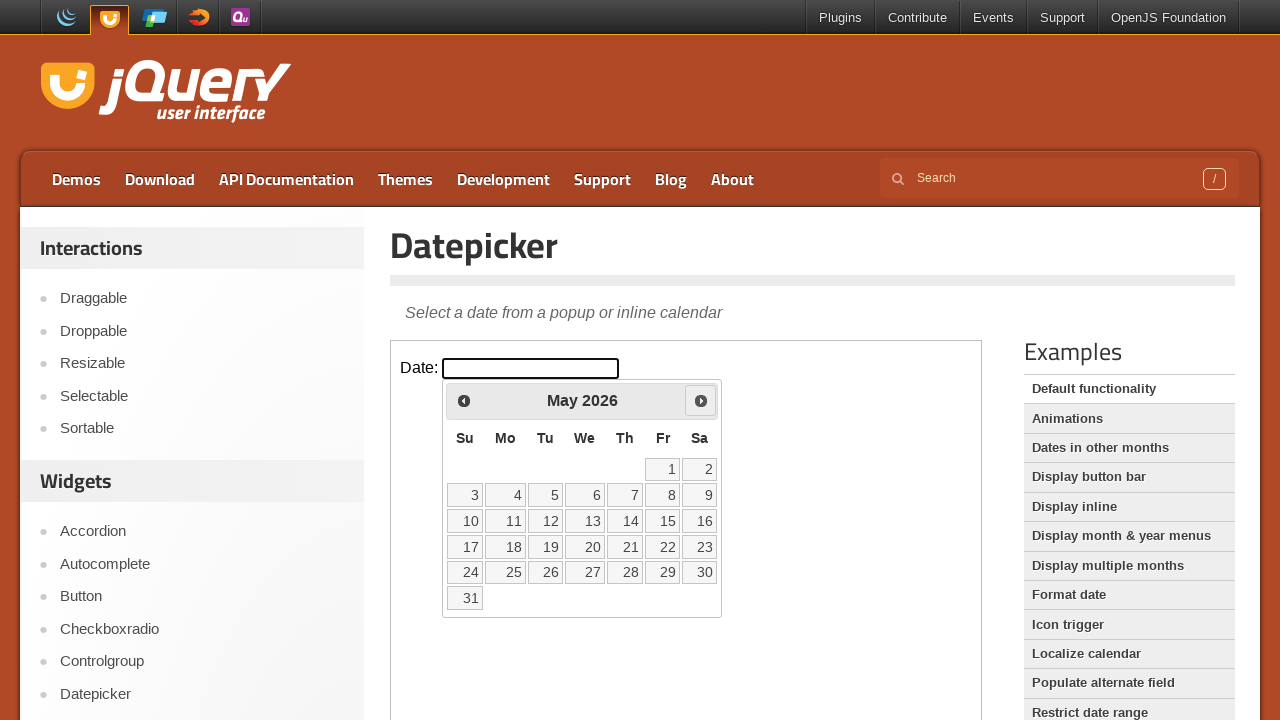

Clicked on day 25 to select the date at (506, 572) on iframe >> nth=0 >> internal:control=enter-frame >> table.ui-datepicker-calendar 
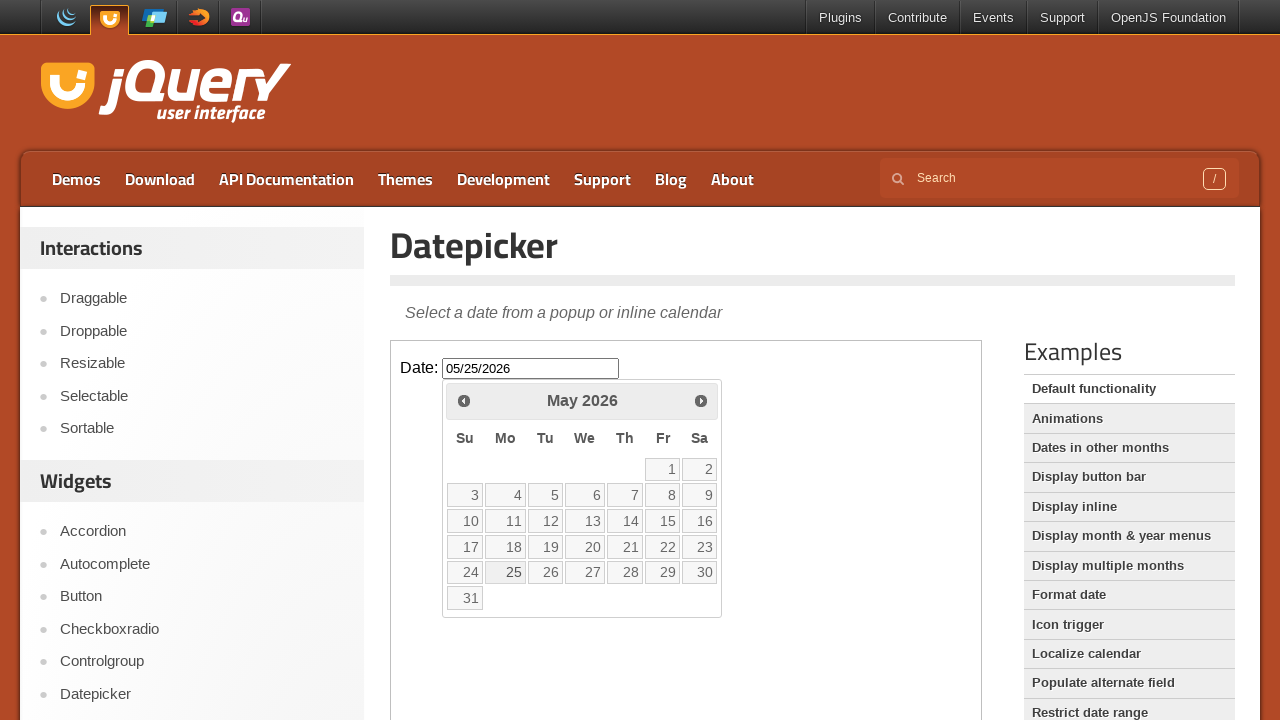

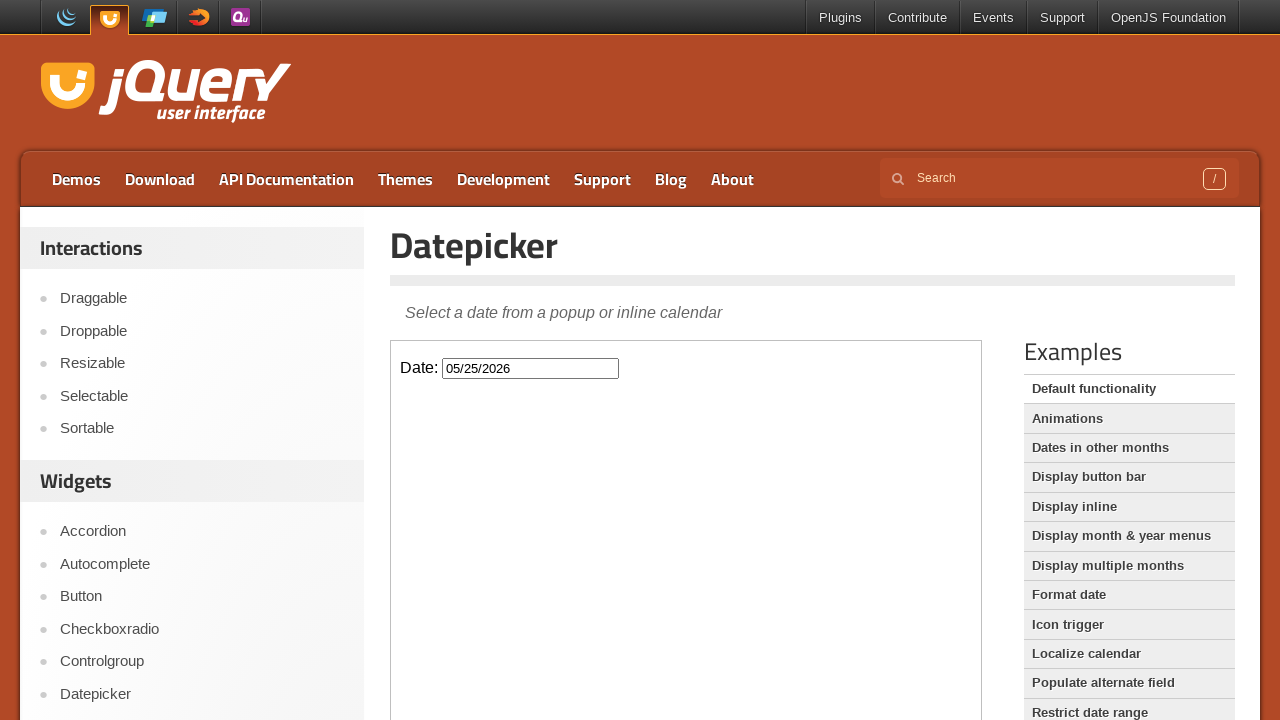